Tests confirmation alert handling by triggering an alert, reading its text, and dismissing it

Starting URL: https://www.rahulshettyacademy.com/AutomationPractice/

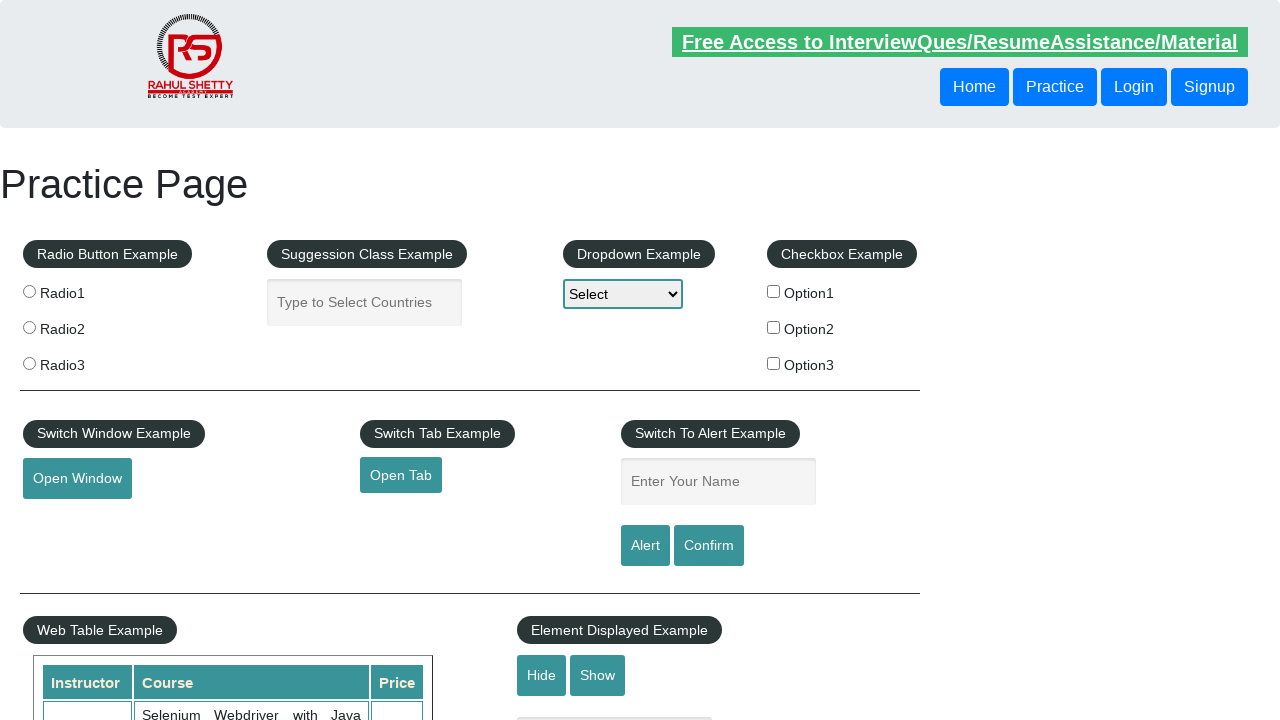

Set up dialog handler to capture and dismiss confirmation alert
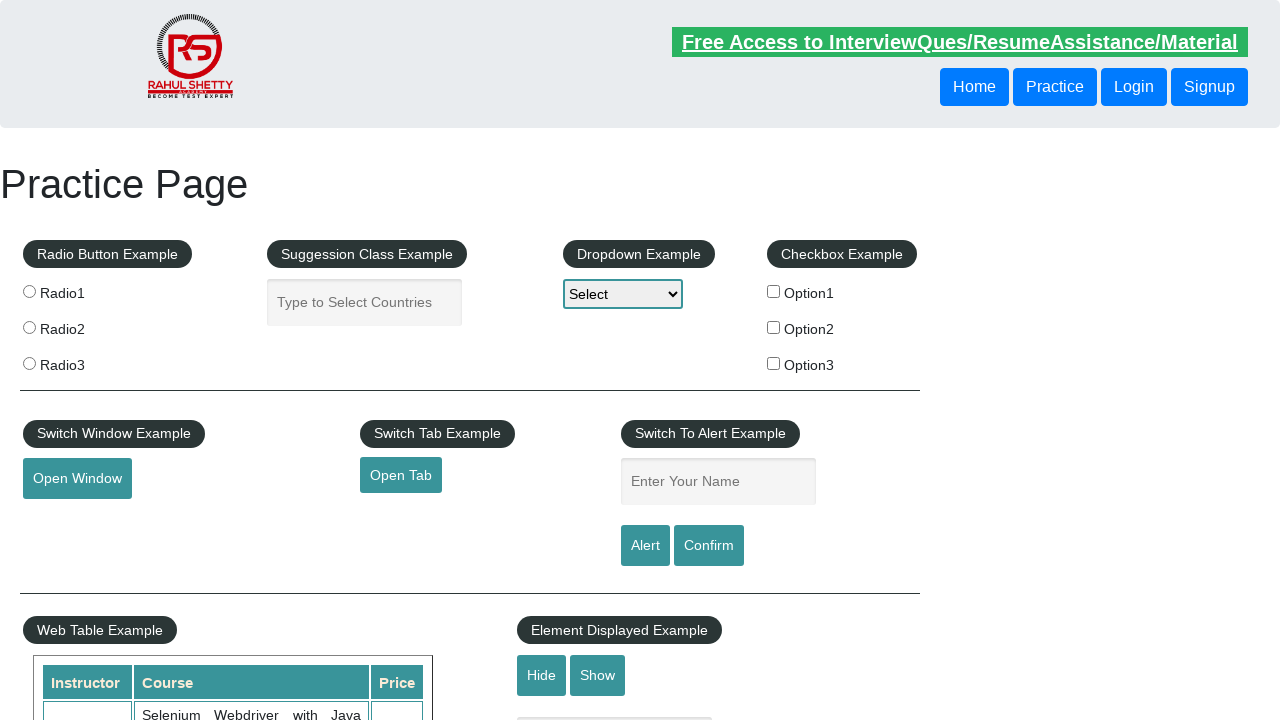

Clicked confirmation alert button to trigger alert at (709, 546) on #confirmbtn
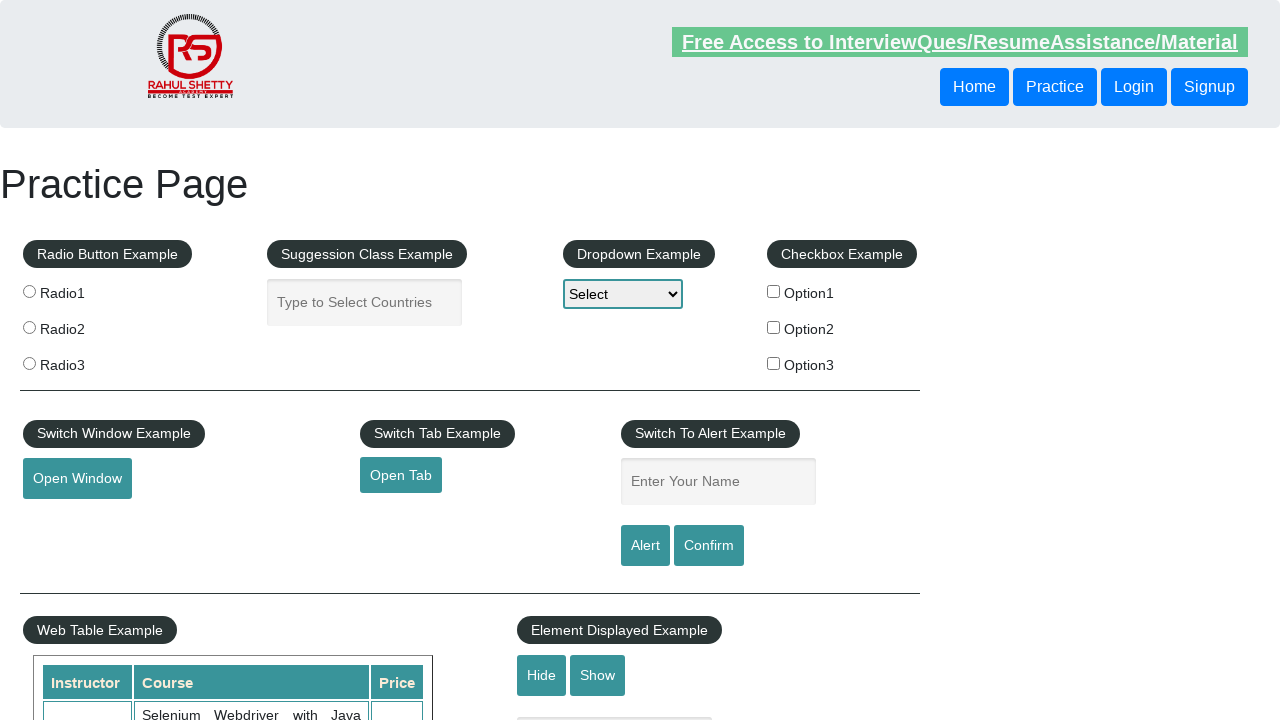

Captured and dismissed confirmation alert with text: 'Hello , Are you sure you want to confirm?'
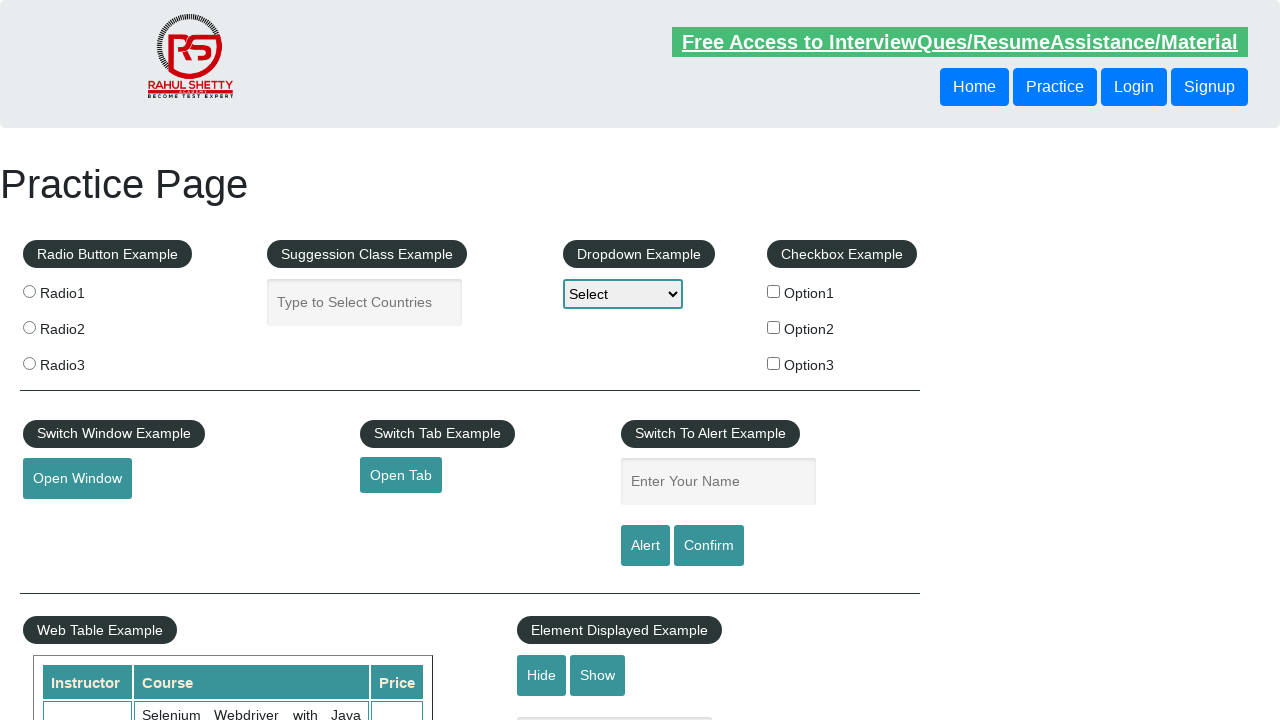

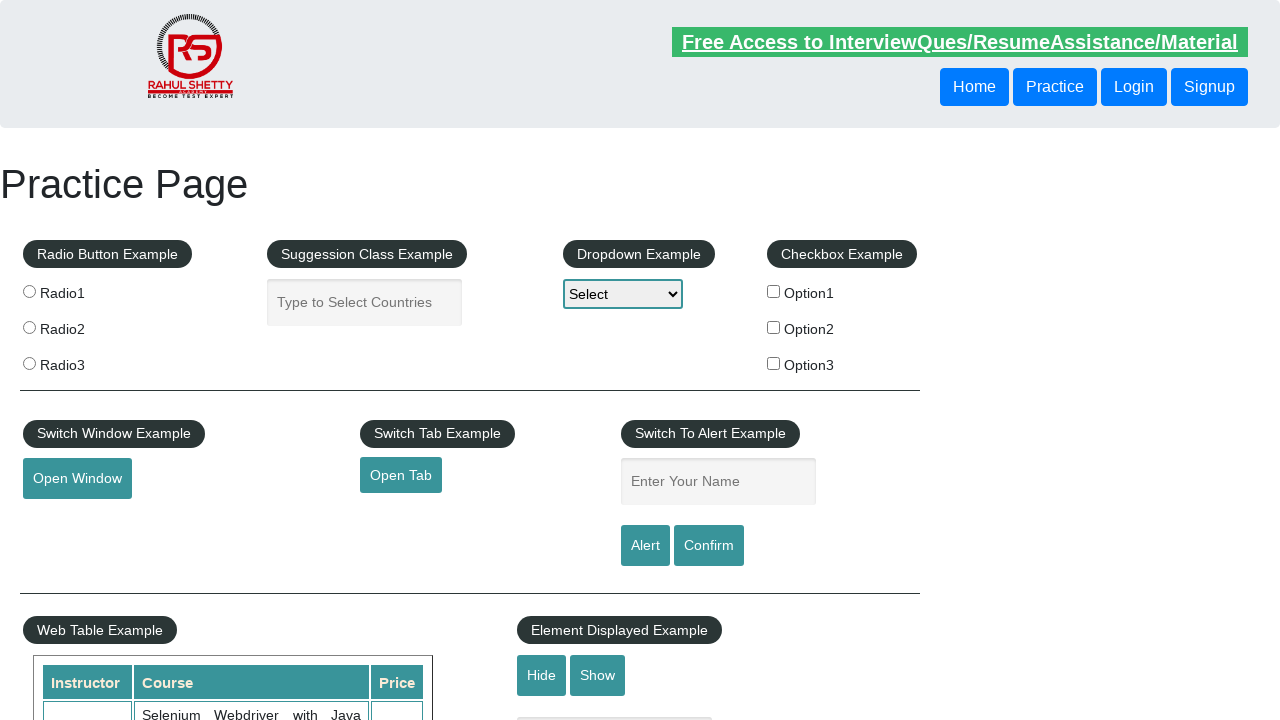